Tests page scrolling functionality by scrolling the main window and then scrolling within a specific table element

Starting URL: https://rahulshettyacademy.com/AutomationPractice/

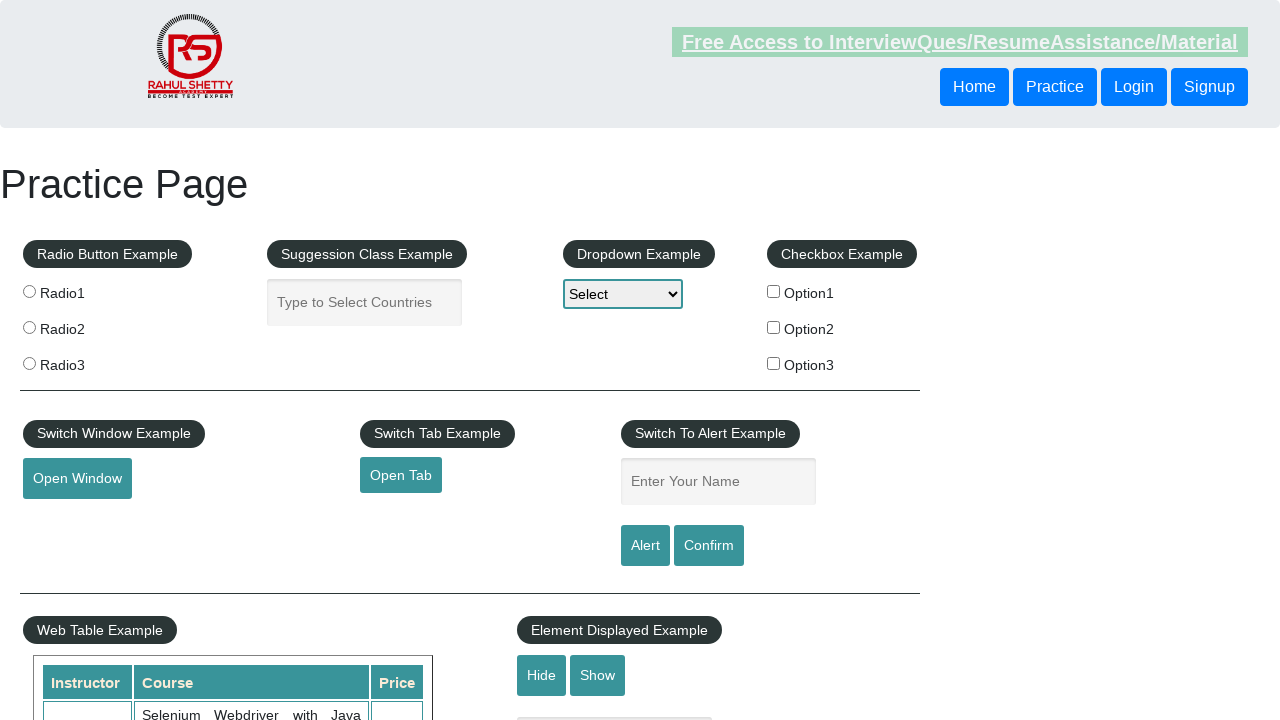

Scrolled main window down by 500 pixels
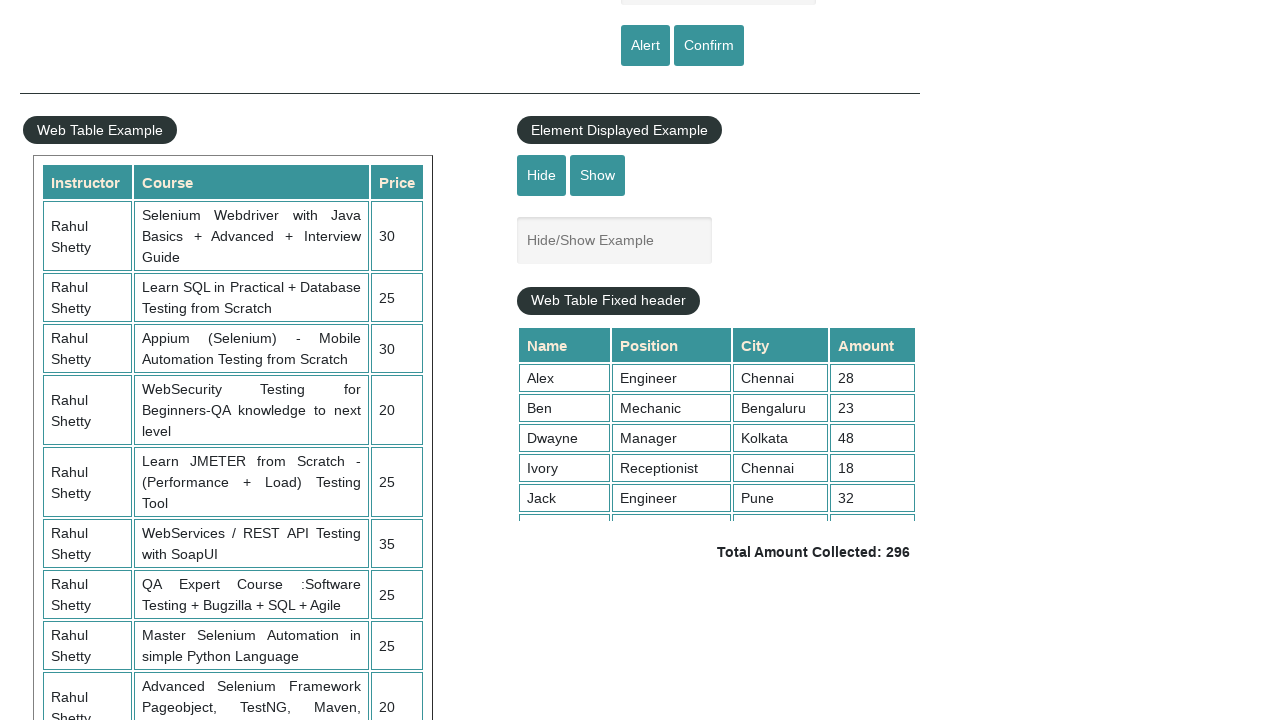

Waited 3 seconds for scroll to complete
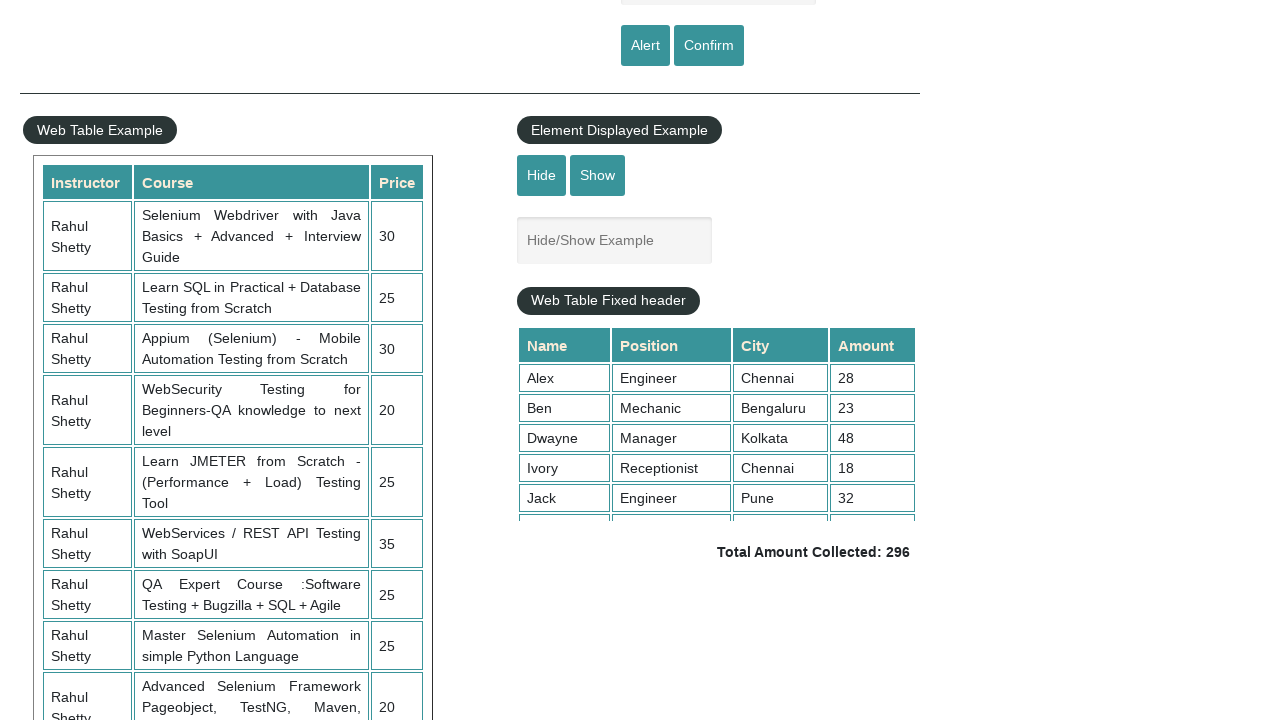

Scrolled table element (.tableFixHead) to scrollTop position 5000
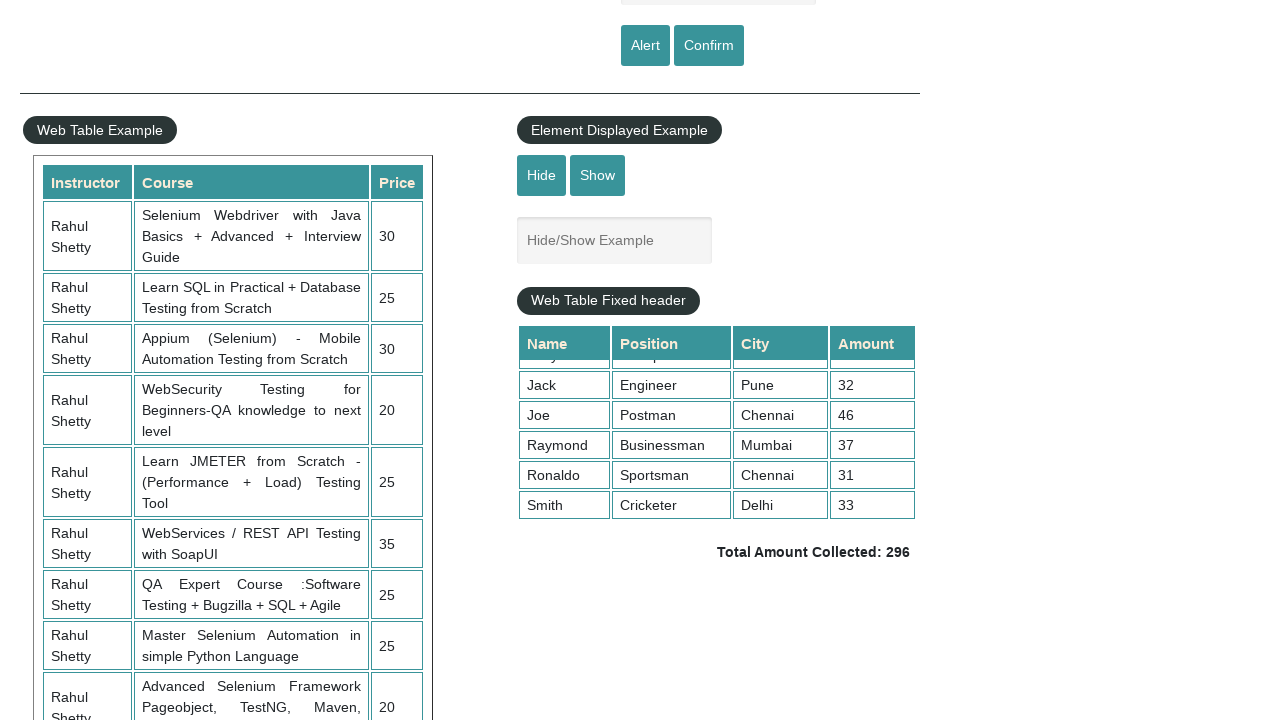

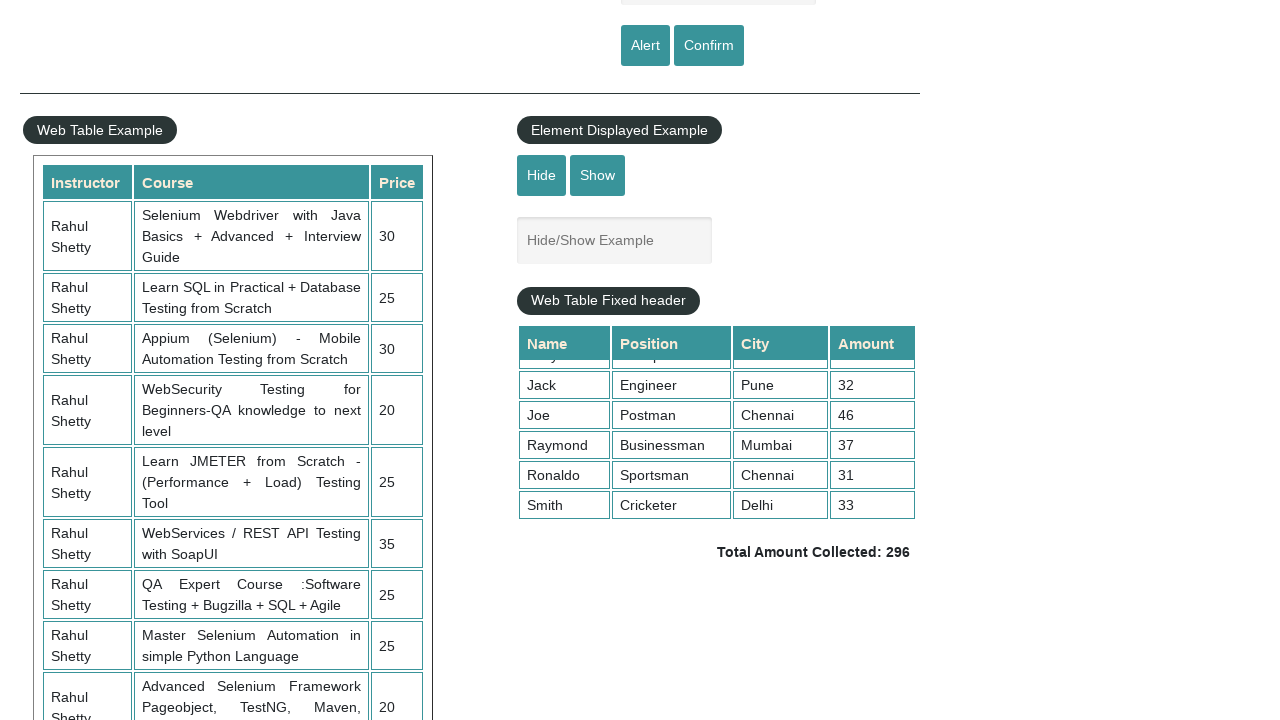